Navigates to Dota 2 Pro Tracker meta page, dismisses any popup if present, and verifies that the hero statistics table loads successfully.

Starting URL: https://dota2protracker.com/meta?mmr=7000&position=all&period=8

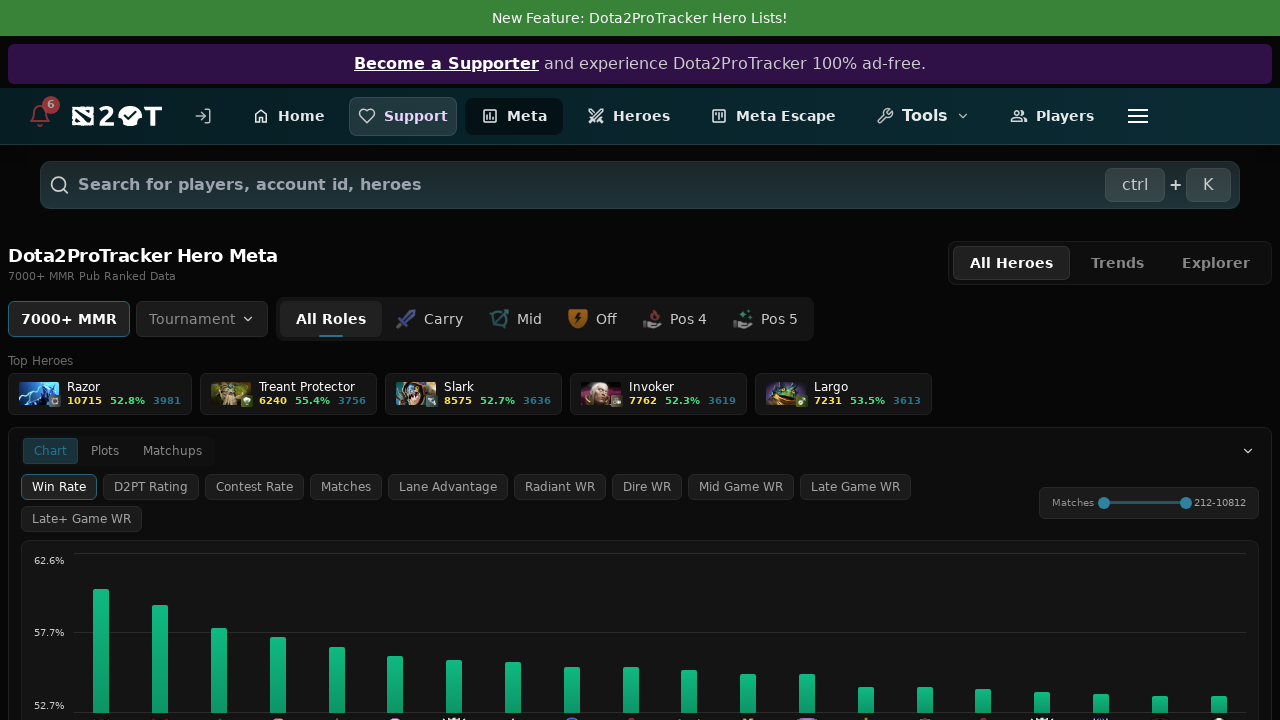

Navigated to Dota 2 Pro Tracker meta page with specified filters (MMR 7000, all positions, period 8)
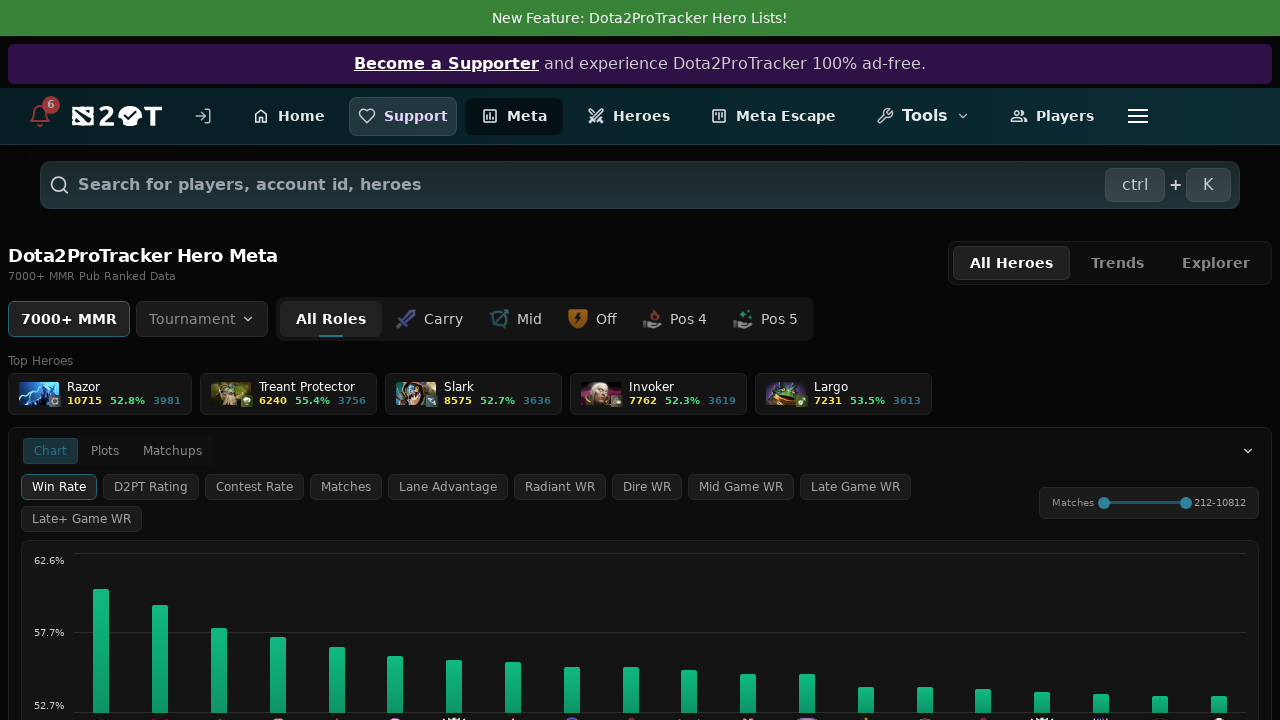

No popup appeared within timeout period
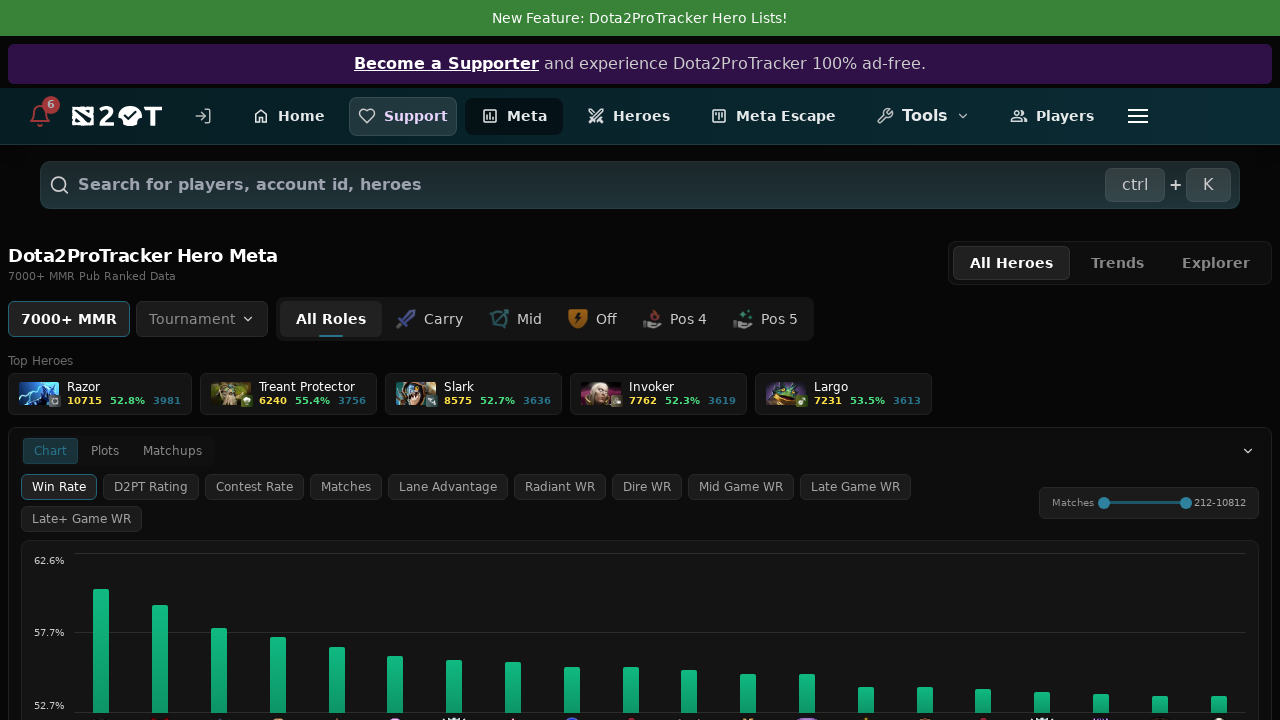

Hero statistics table loaded successfully
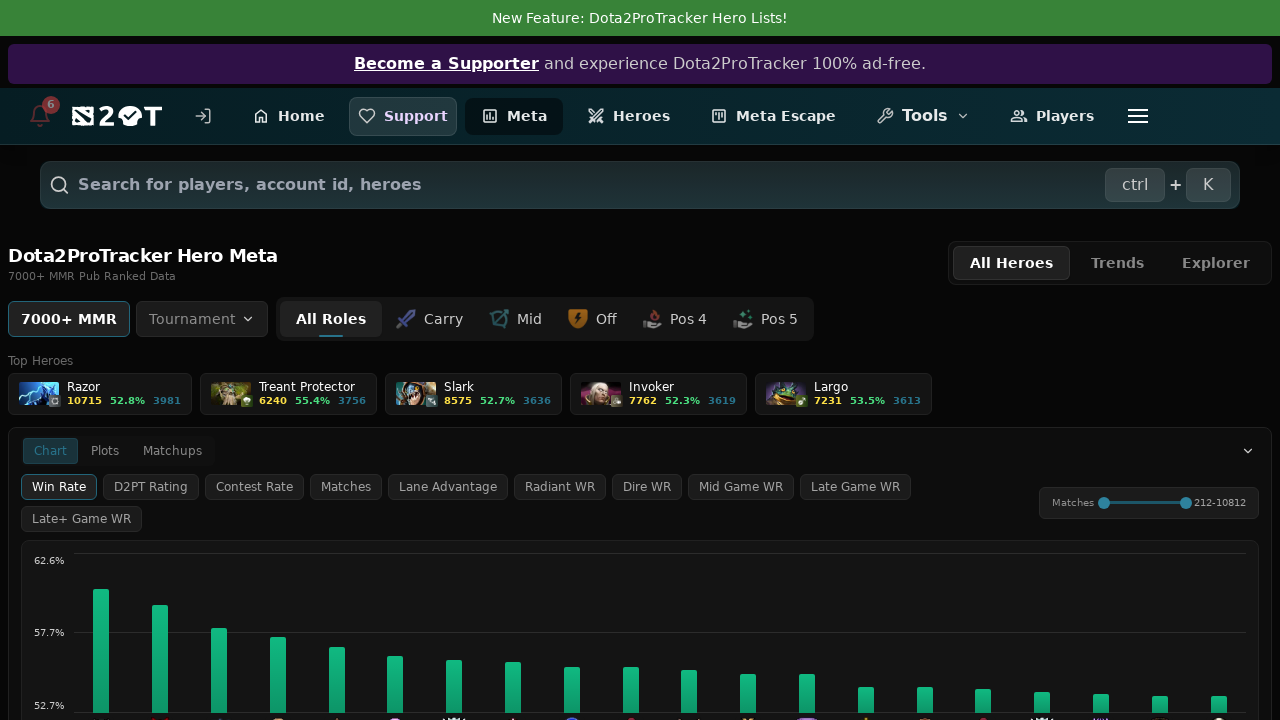

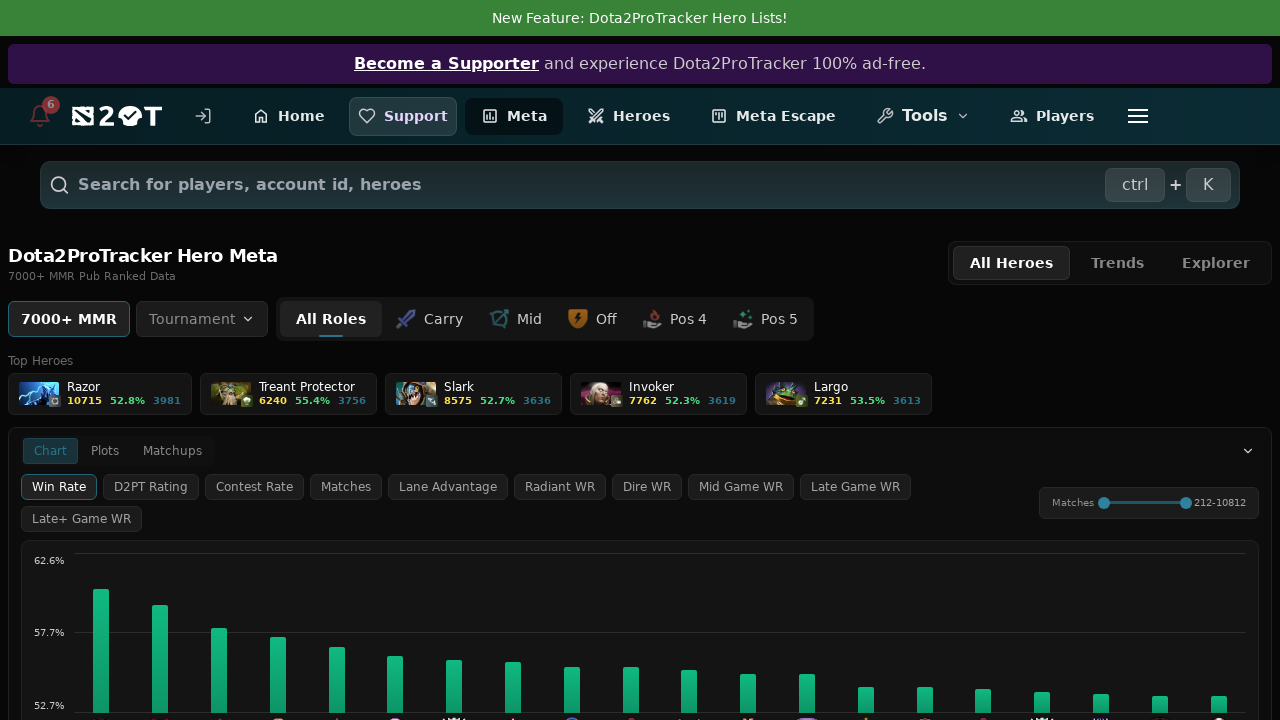